Fills out the DemoQA practice form with personal information including name, email, phone number, gender, date of birth, subjects, hobbies, address, state and city selection, then submits the form.

Starting URL: https://demoqa.com/automation-practice-form

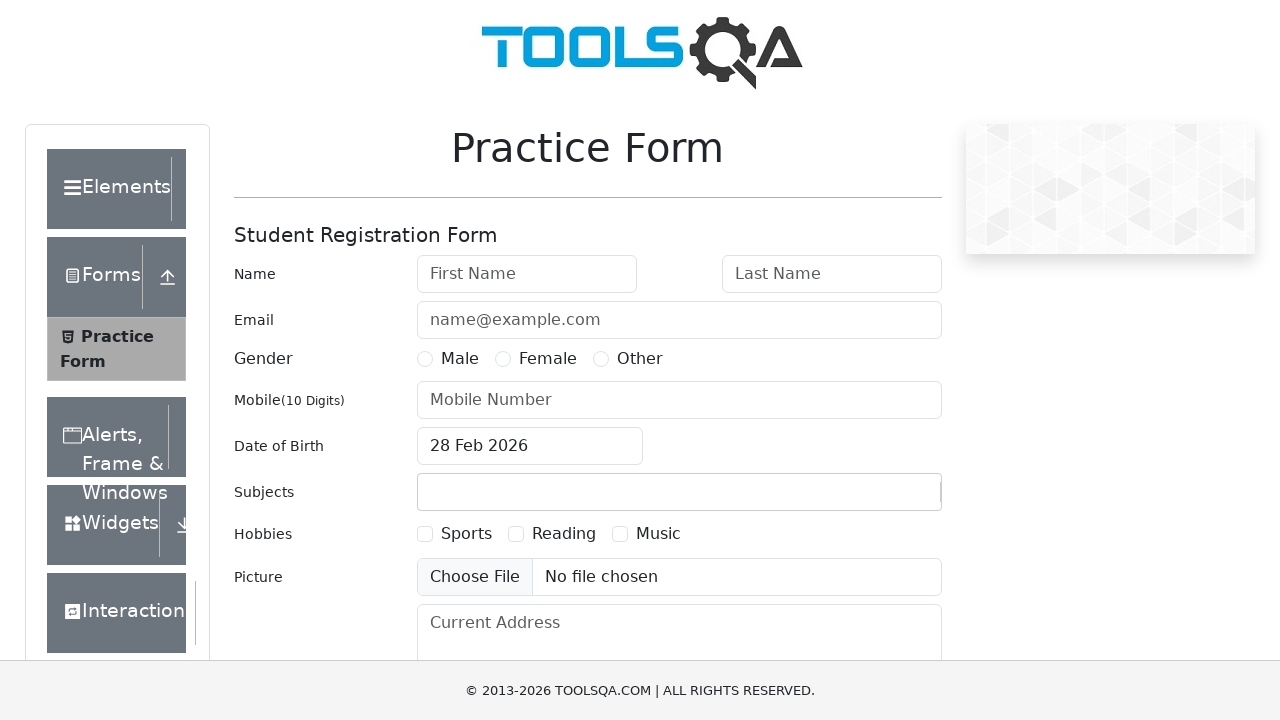

Scrolled down 350px to view state/city dropdowns
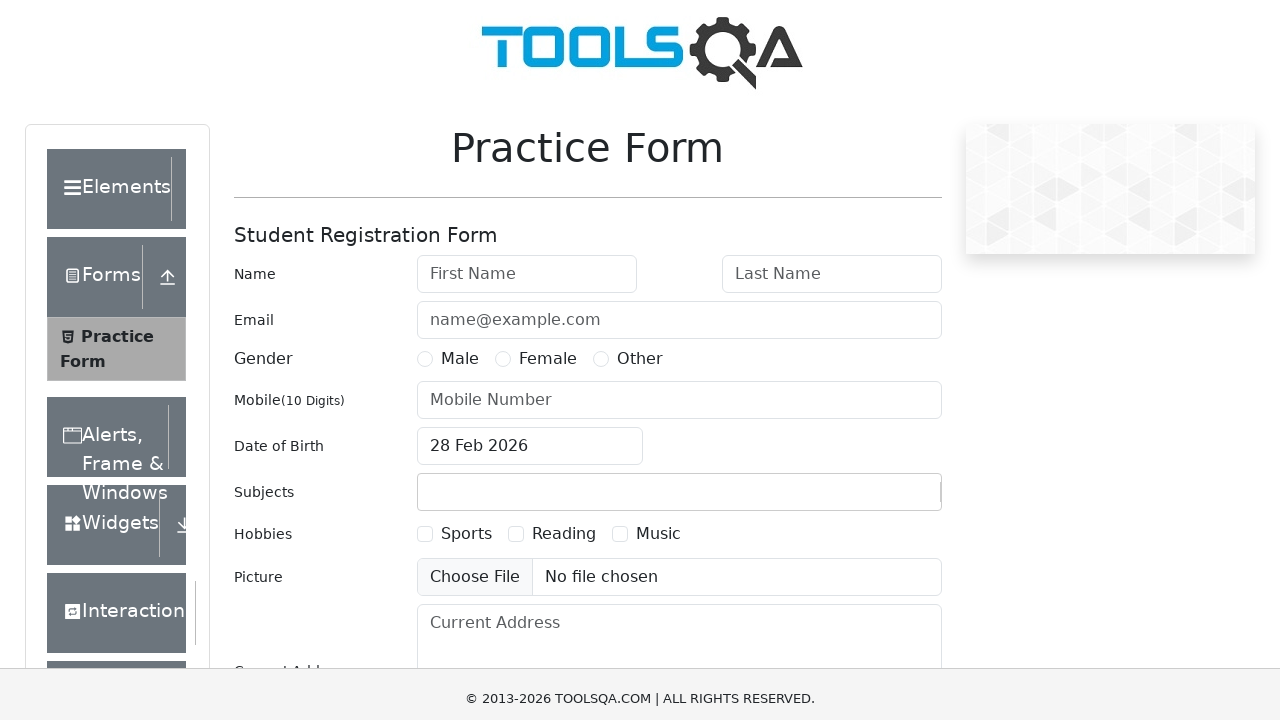

Clicked state dropdown at (527, 437) on div#state
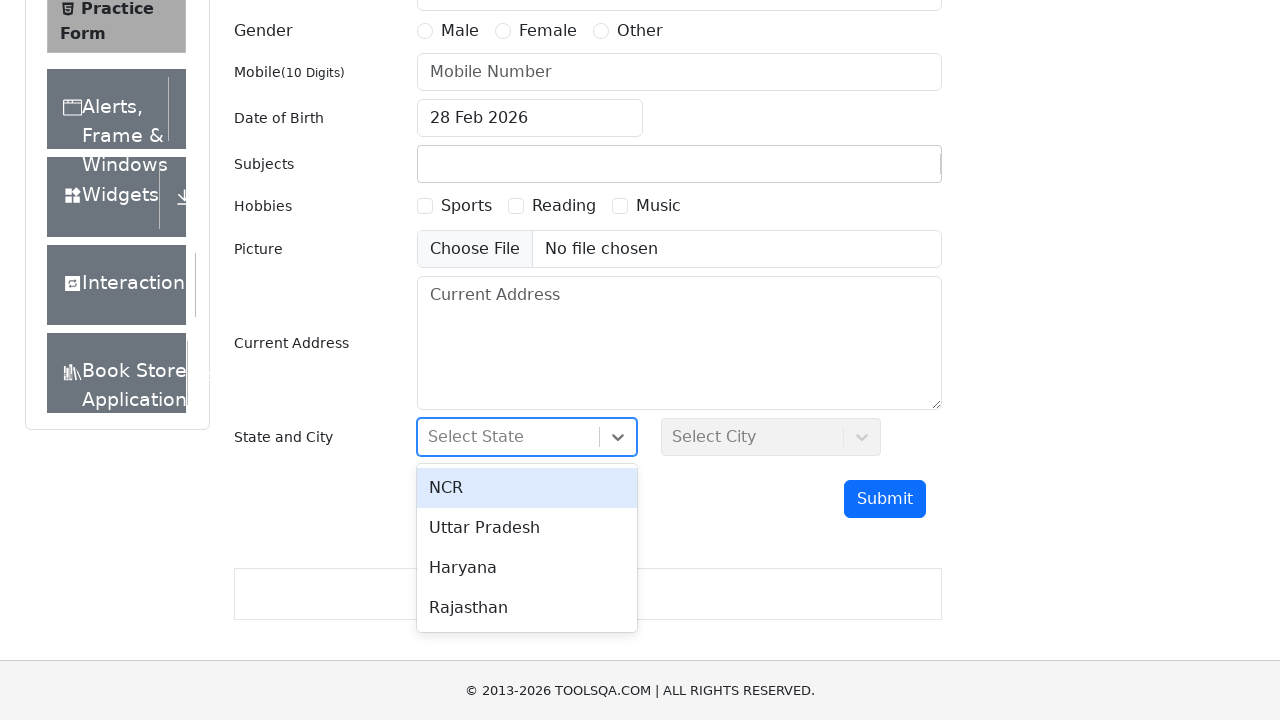

Typed 'NCR' in state dropdown
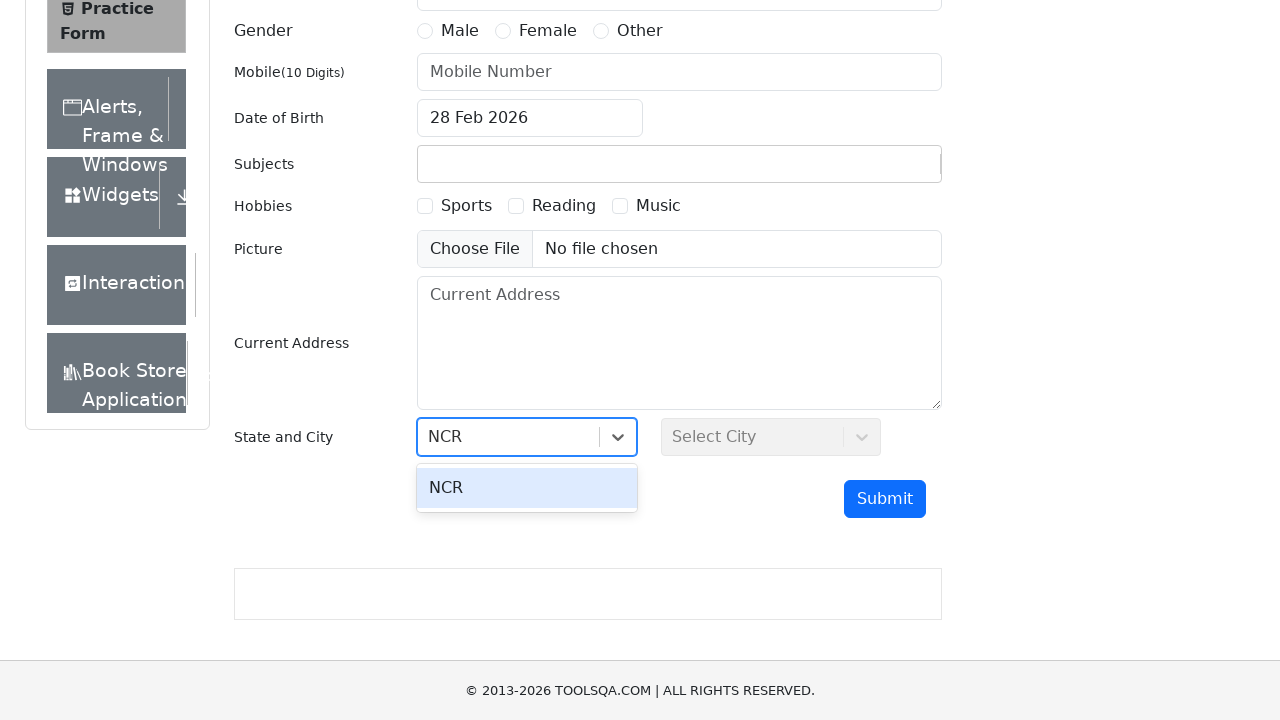

Selected NCR state by pressing Enter
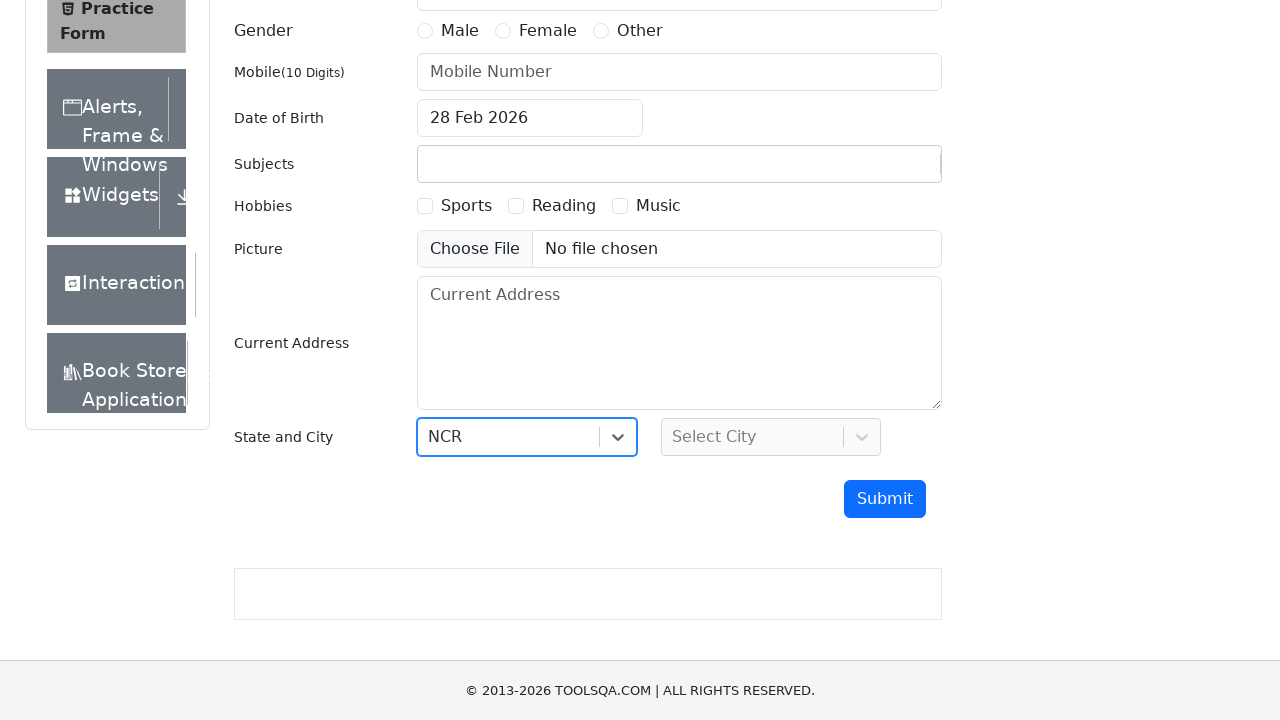

Clicked city dropdown at (771, 437) on div#city
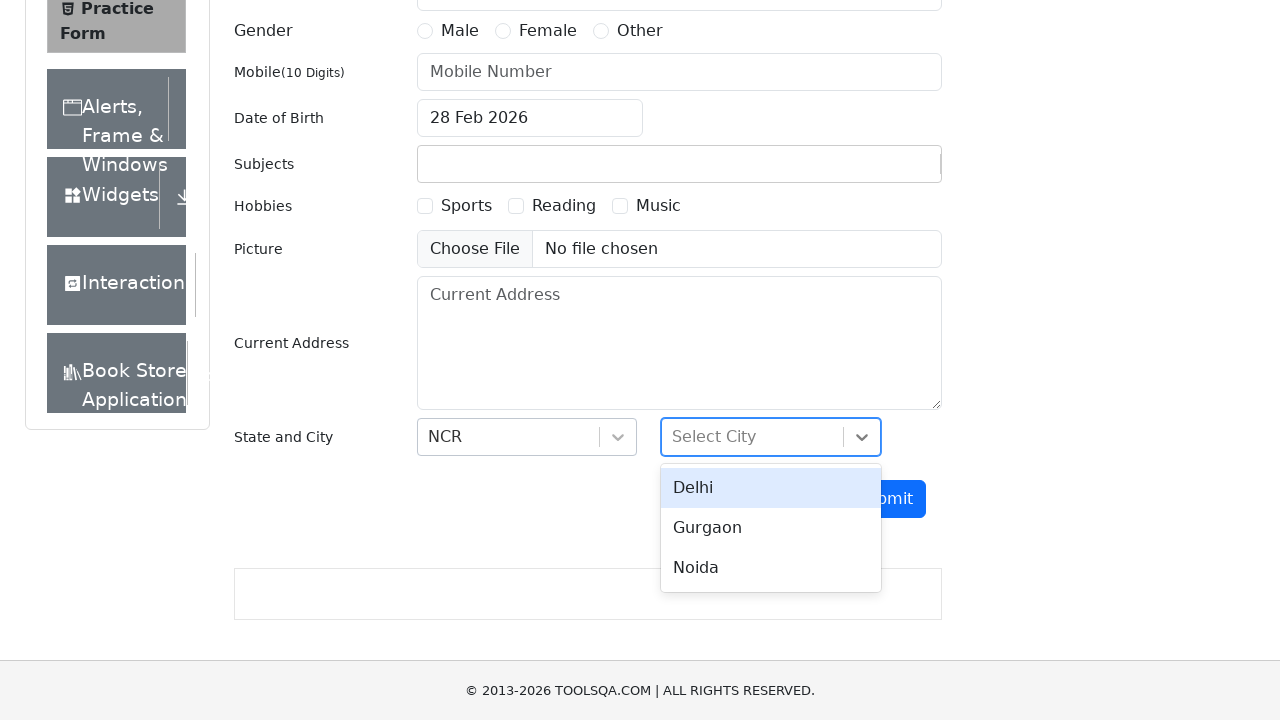

Typed 'Noida' in city dropdown
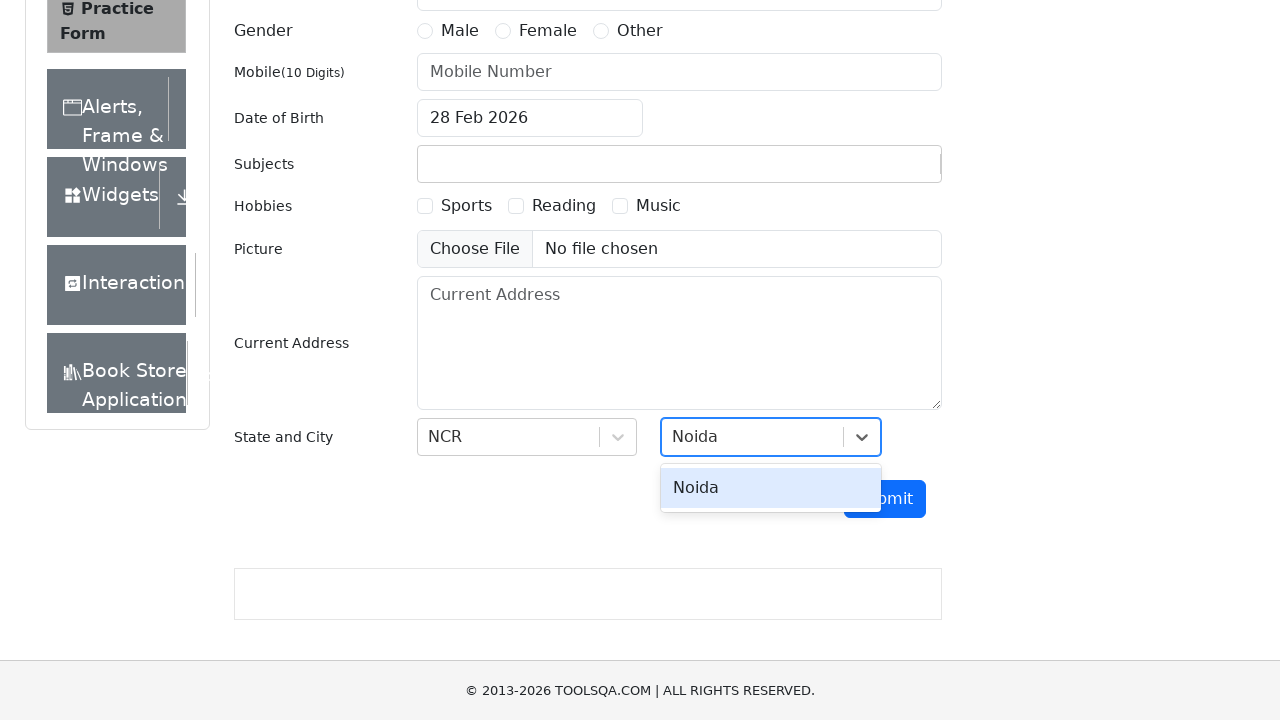

Selected Noida city by pressing Enter
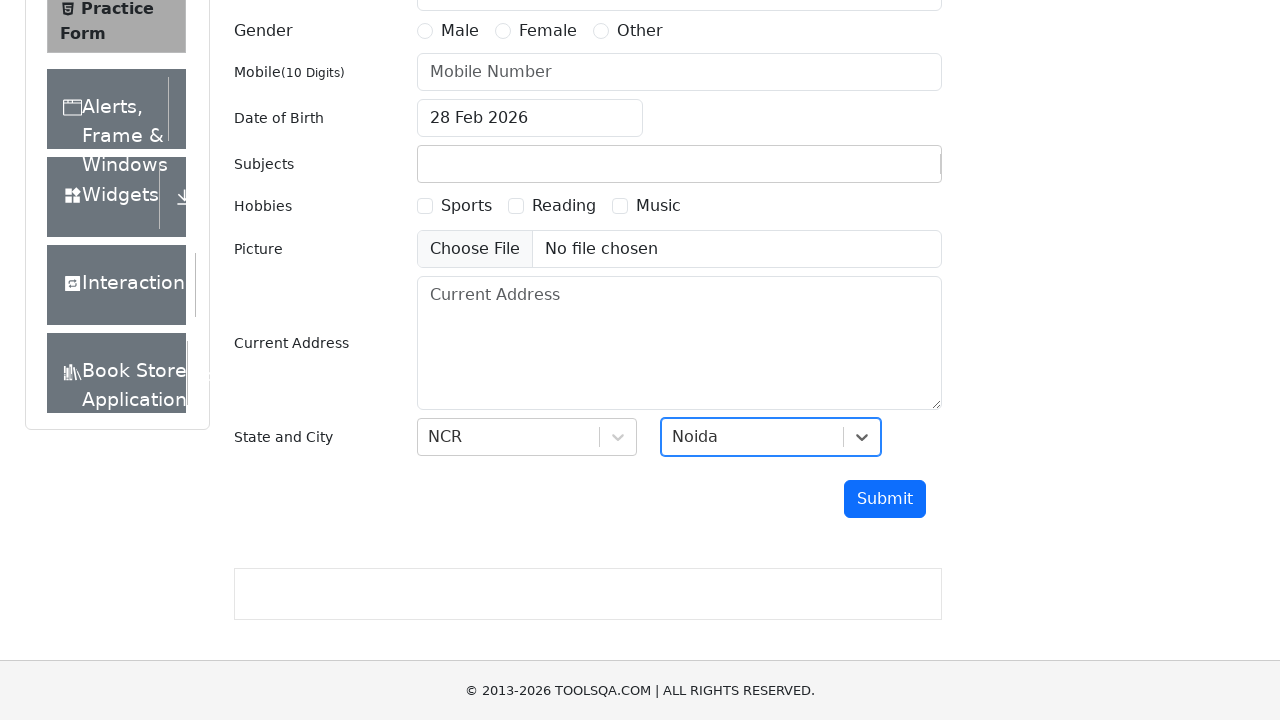

Filled first name field with 'Aman' on input#firstName
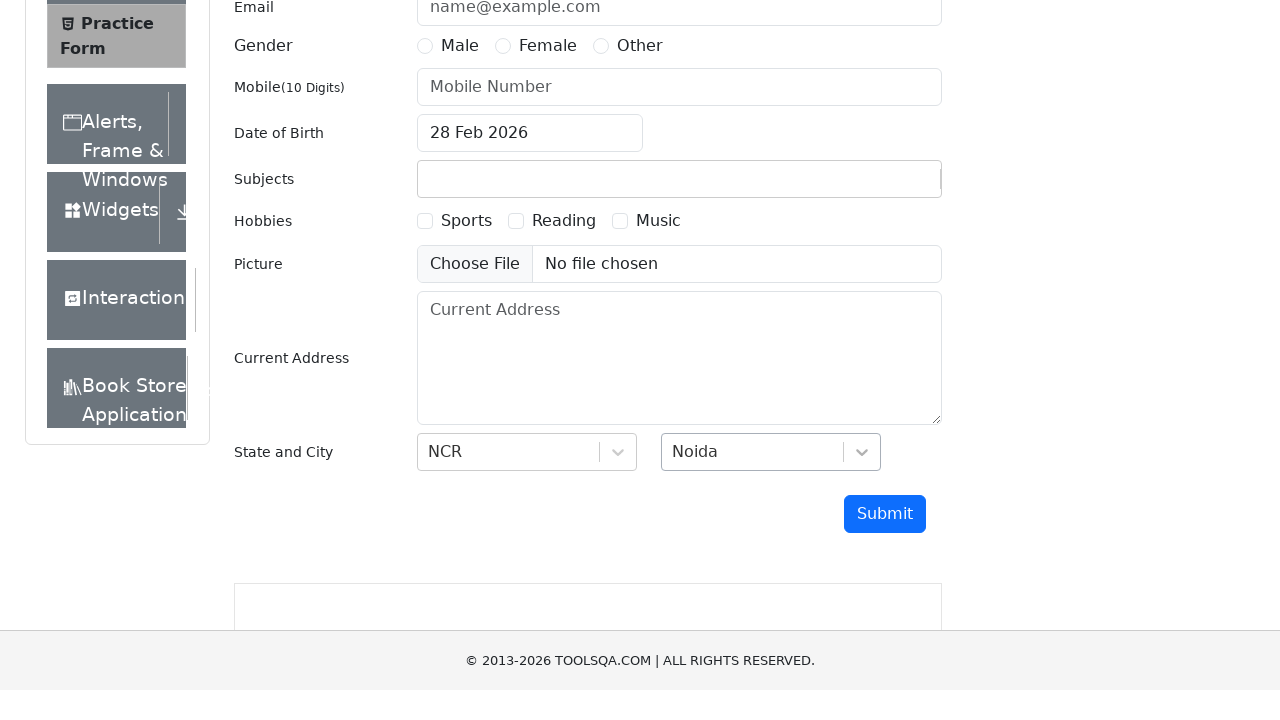

Filled last name field with 'Kumar' on input#lastName
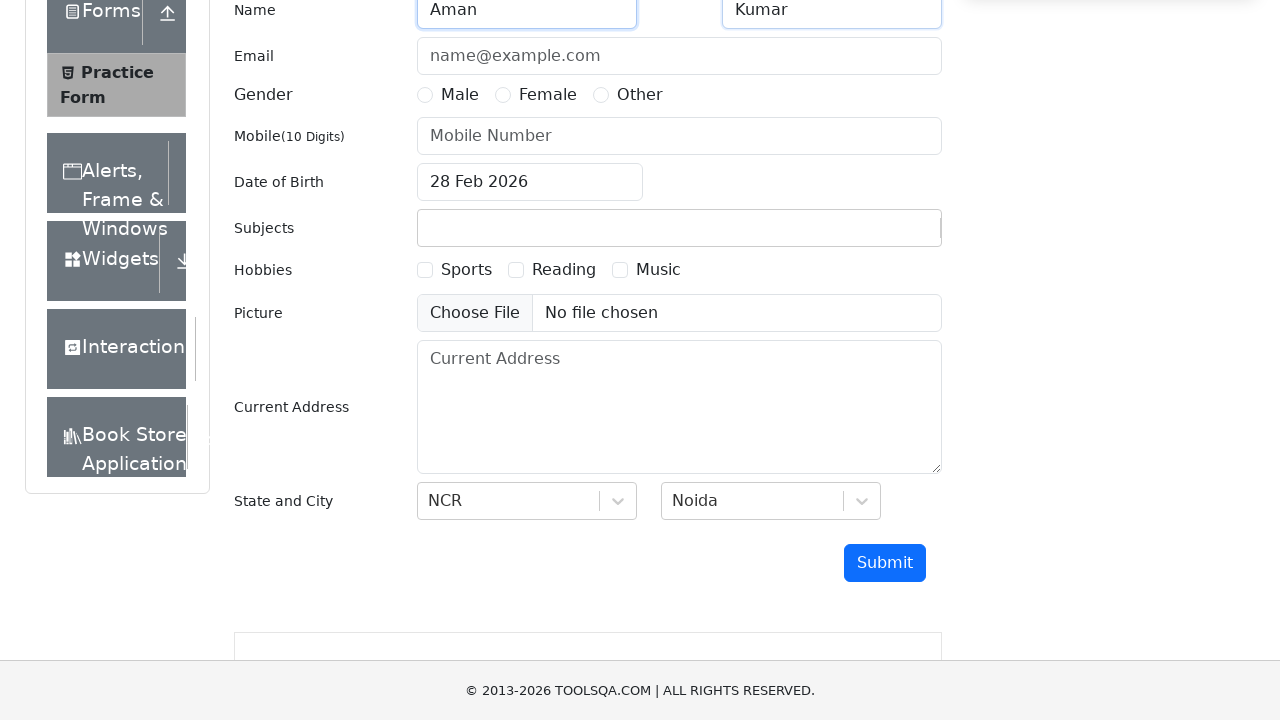

Filled email field with 'singhalaman0123@gmail.com' on input#userEmail
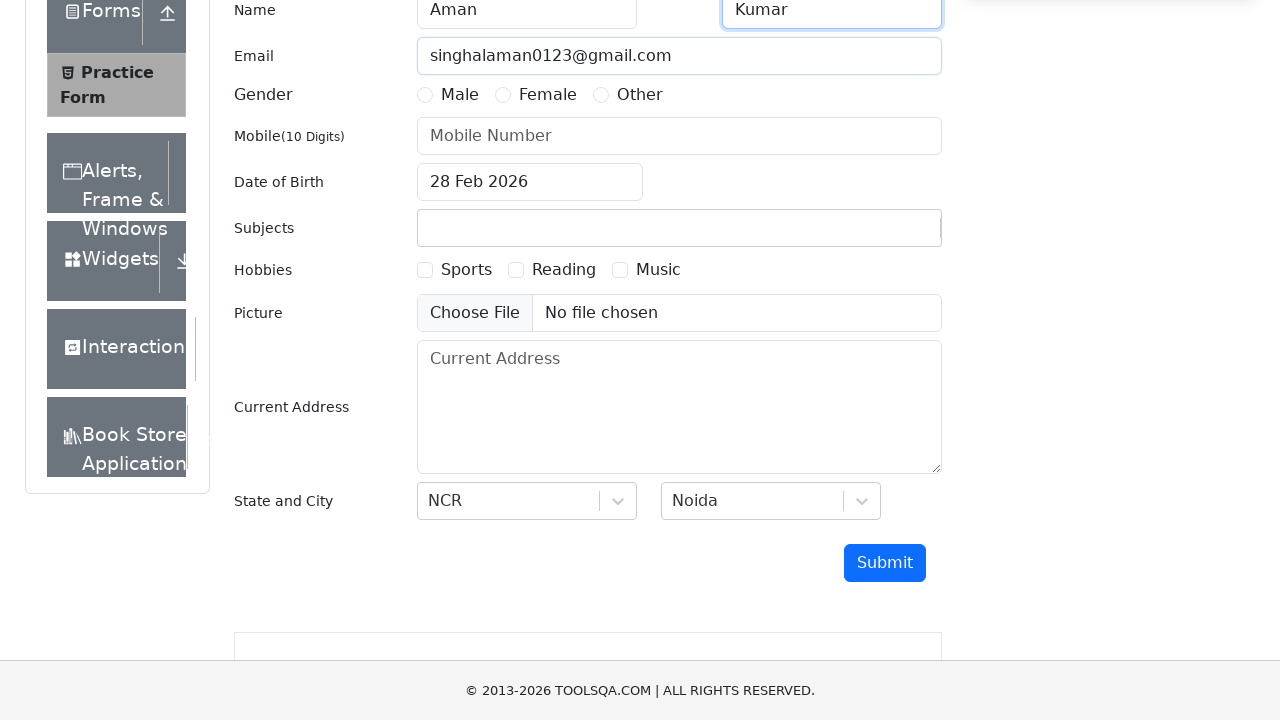

Filled address field with 'ITS Engineering College, Greater Noida, 201310' on textarea#currentAddress
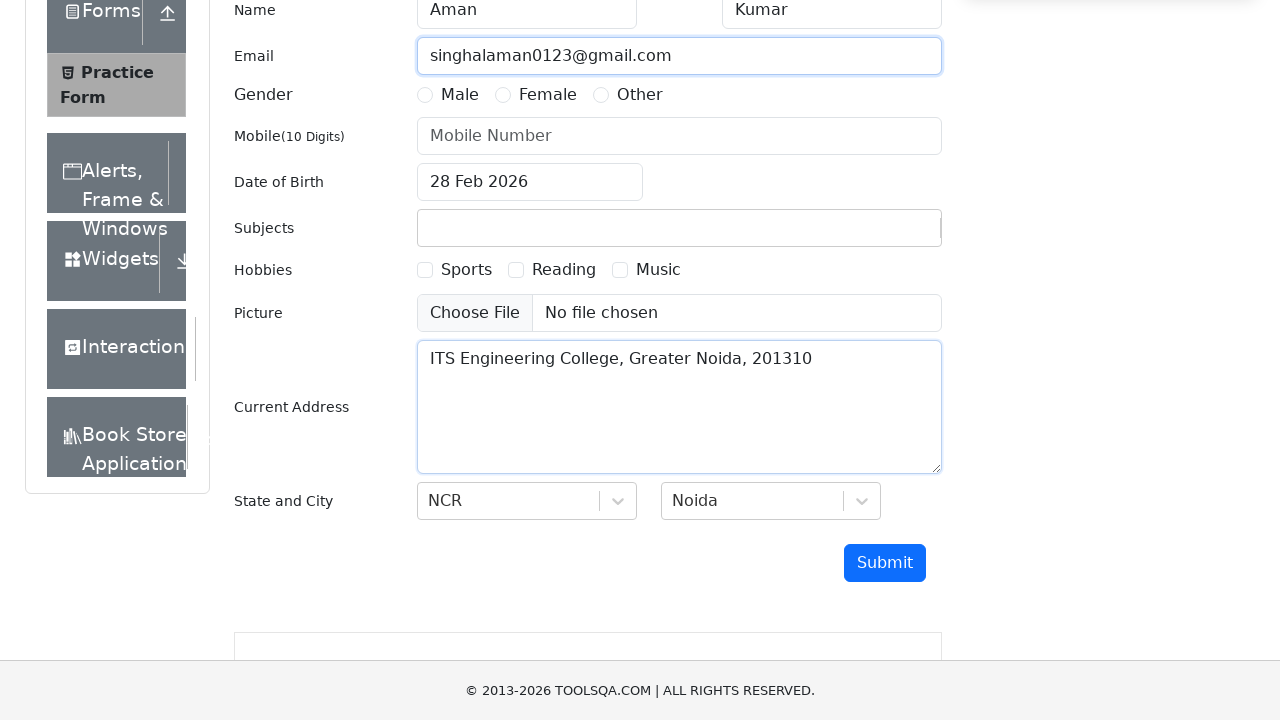

Selected Male gender radio button at (460, 95) on label[for='gender-radio-1']
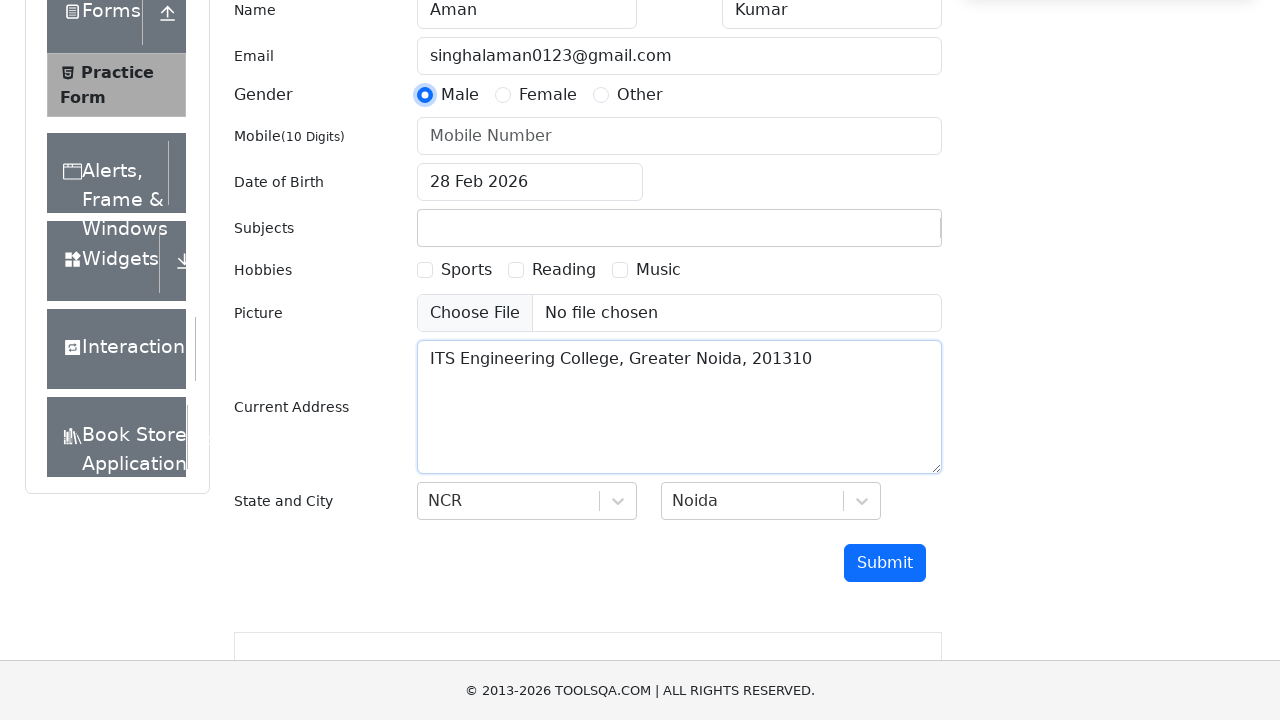

Filled phone number field with '1234567899' on input#userNumber
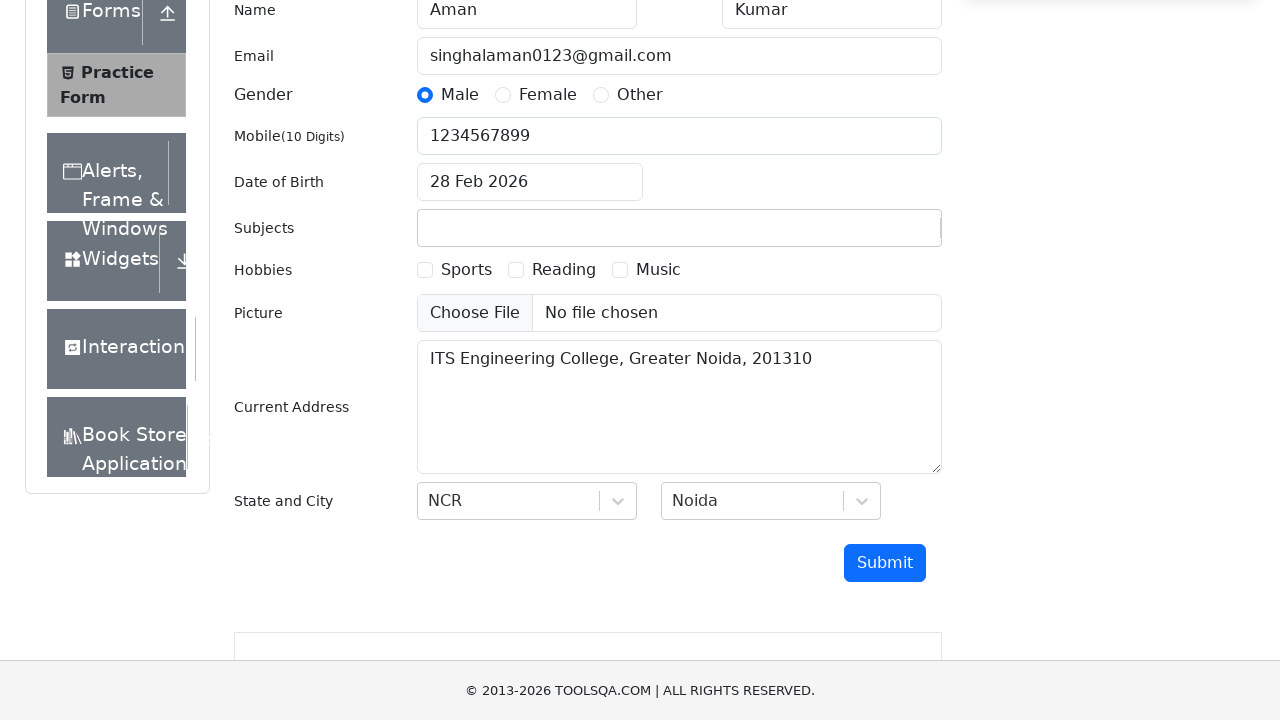

Clicked date of birth input field at (530, 182) on input#dateOfBirthInput
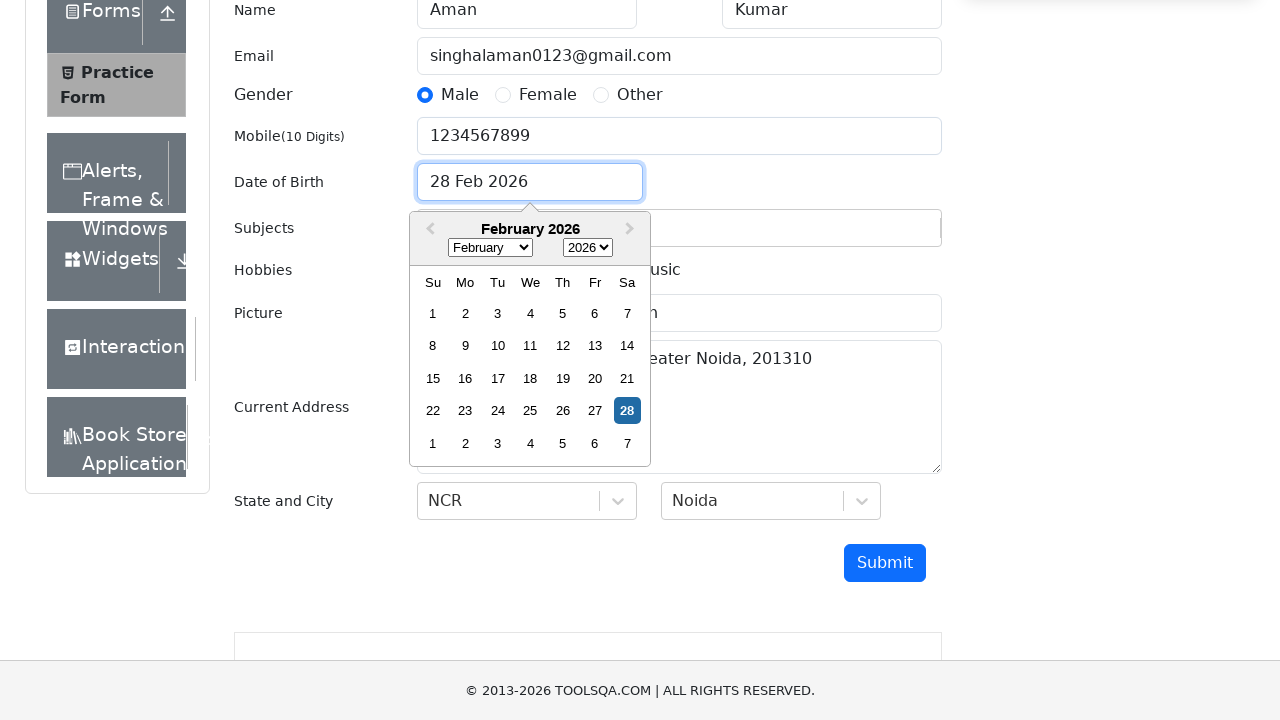

Selected August from month dropdown on select.react-datepicker__month-select
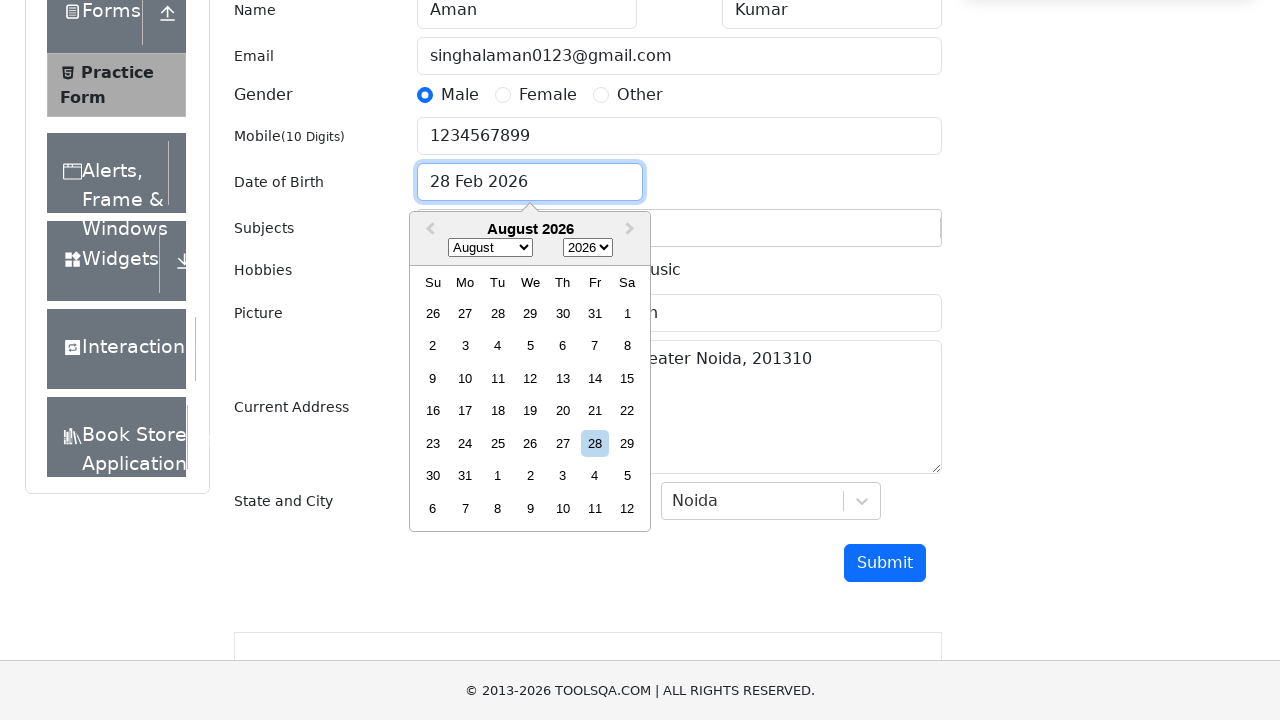

Selected 1998 from year dropdown on select.react-datepicker__year-select
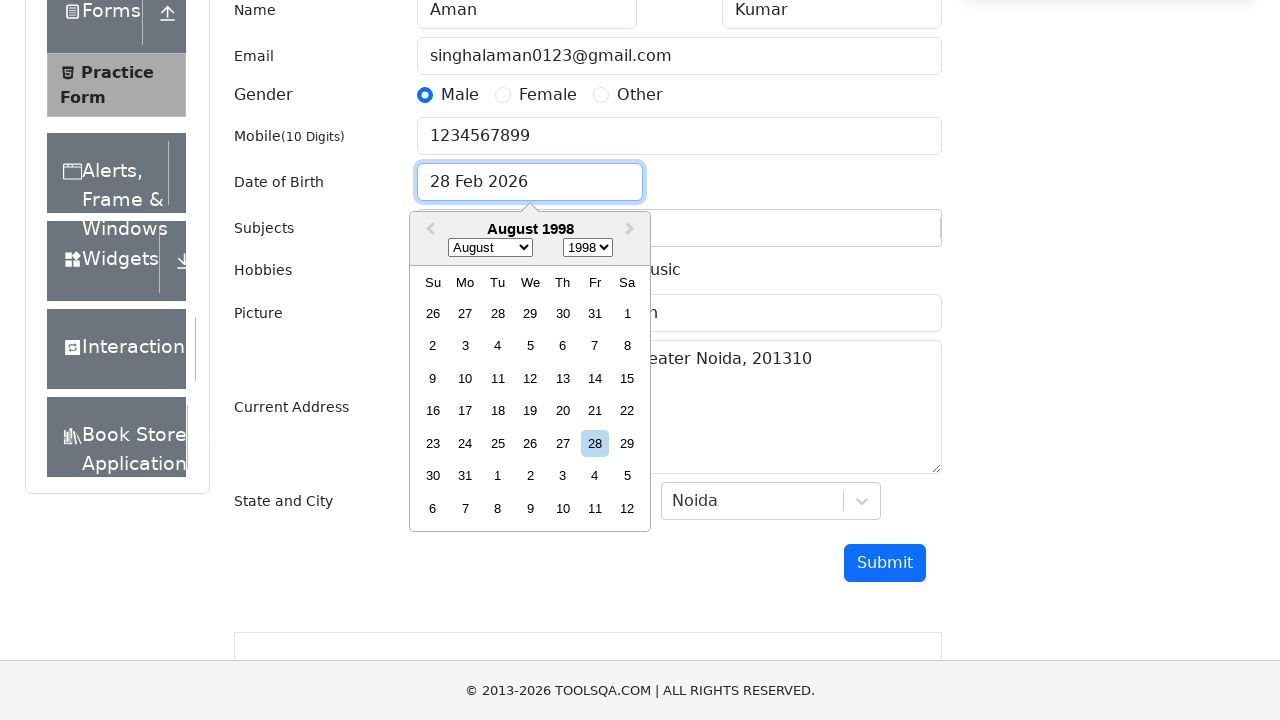

Selected 5th day of the month (August 5, 1998) at (530, 346) on div.react-datepicker__day--005:not(.react-datepicker__day--outside-month)
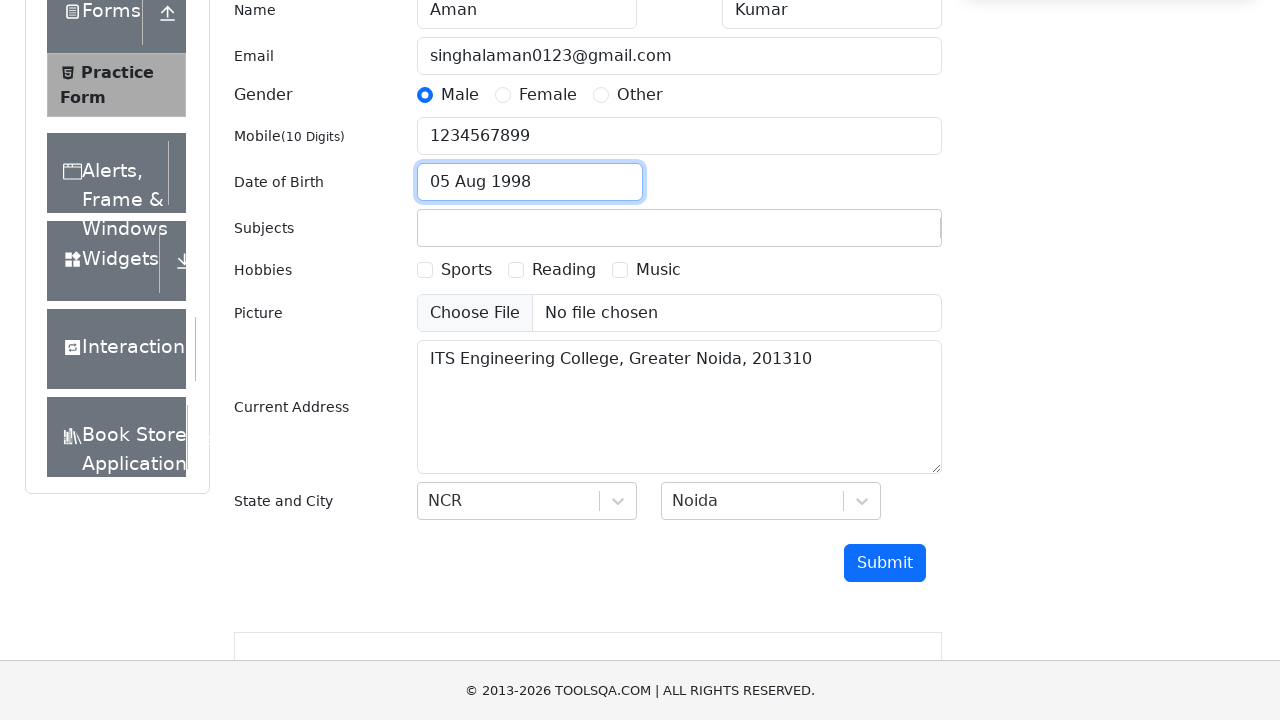

Clicked subjects input field at (679, 228) on .subjects-auto-complete__value-container
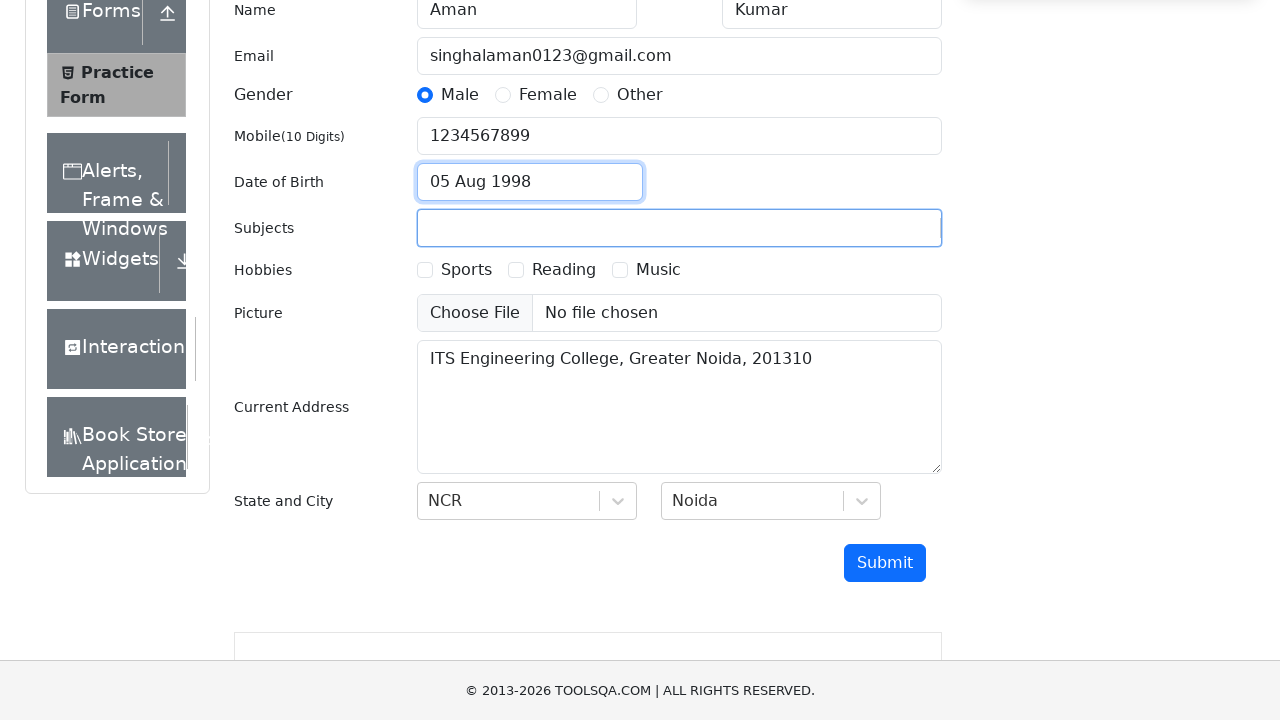

Typed 'Maths' in subjects field
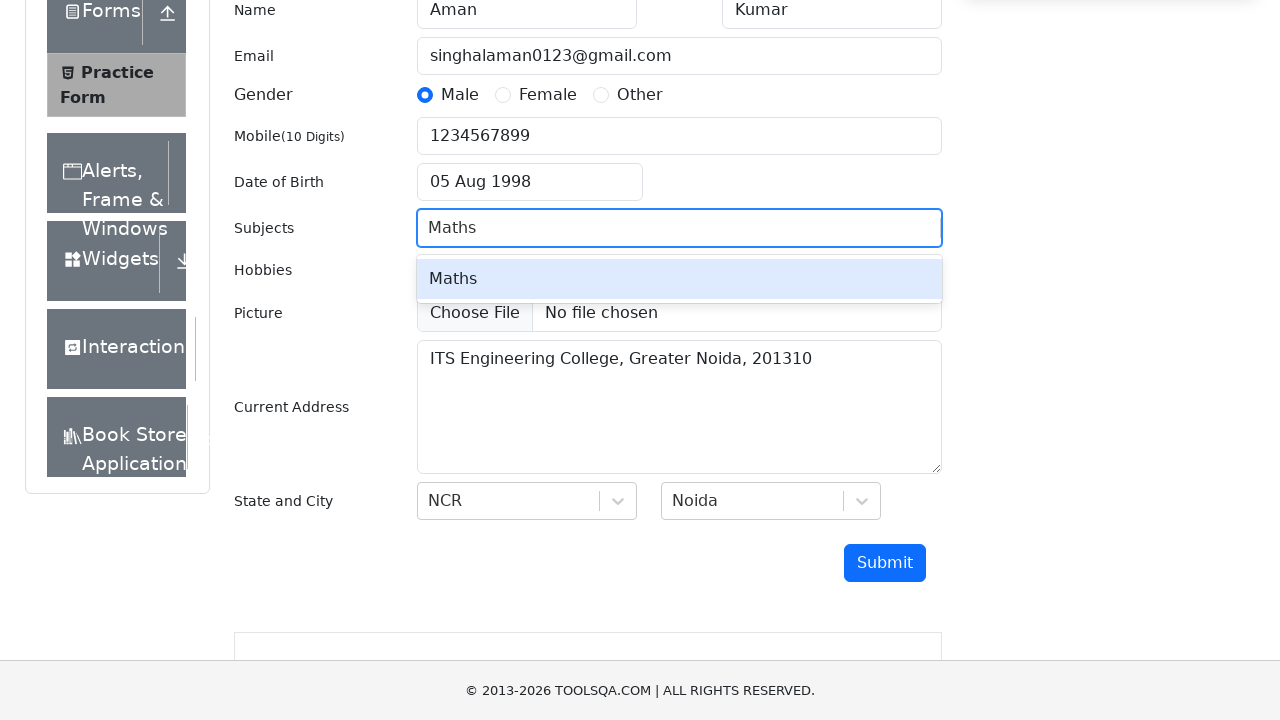

Added Maths as a subject
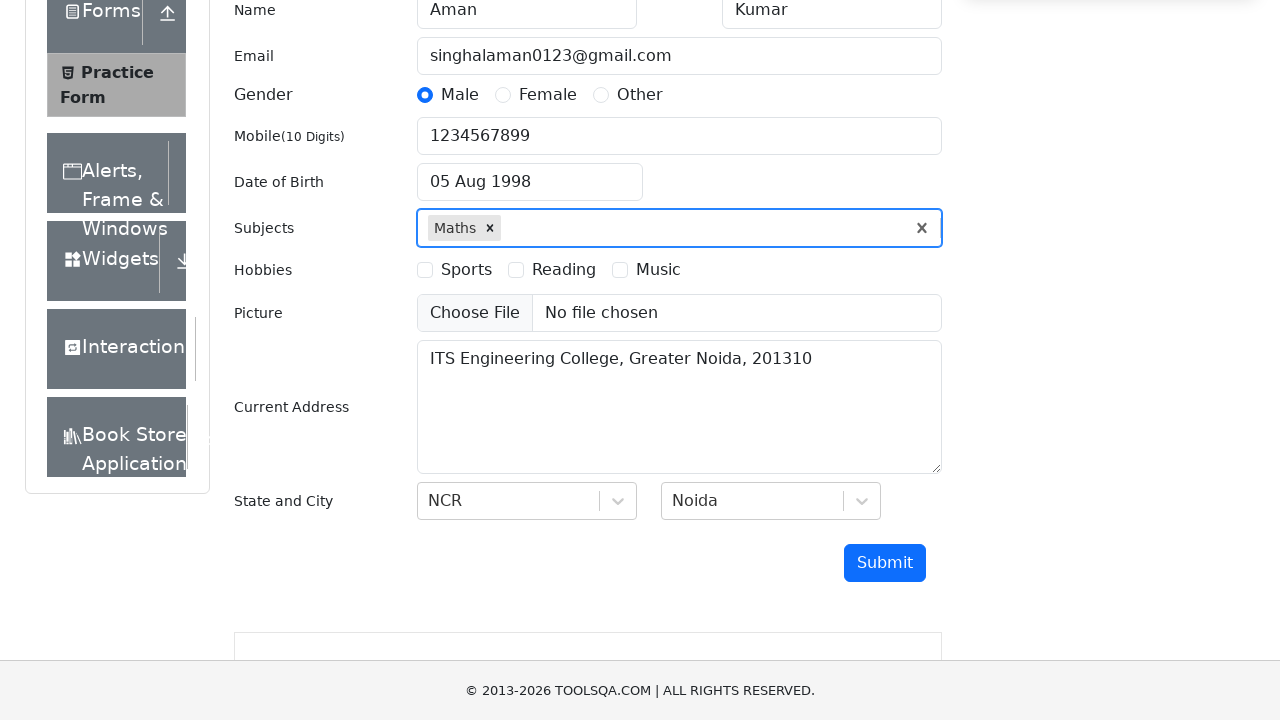

Clicked subjects input field again at (661, 228) on .subjects-auto-complete__value-container
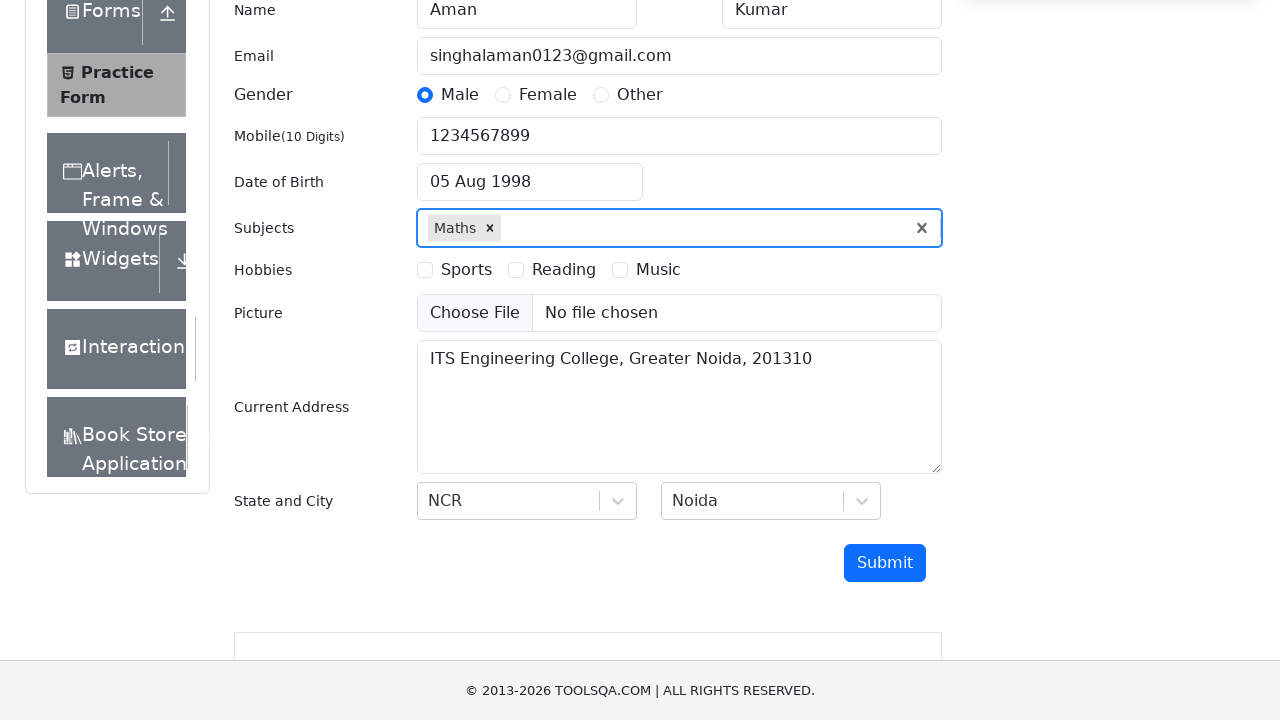

Typed 'English' in subjects field
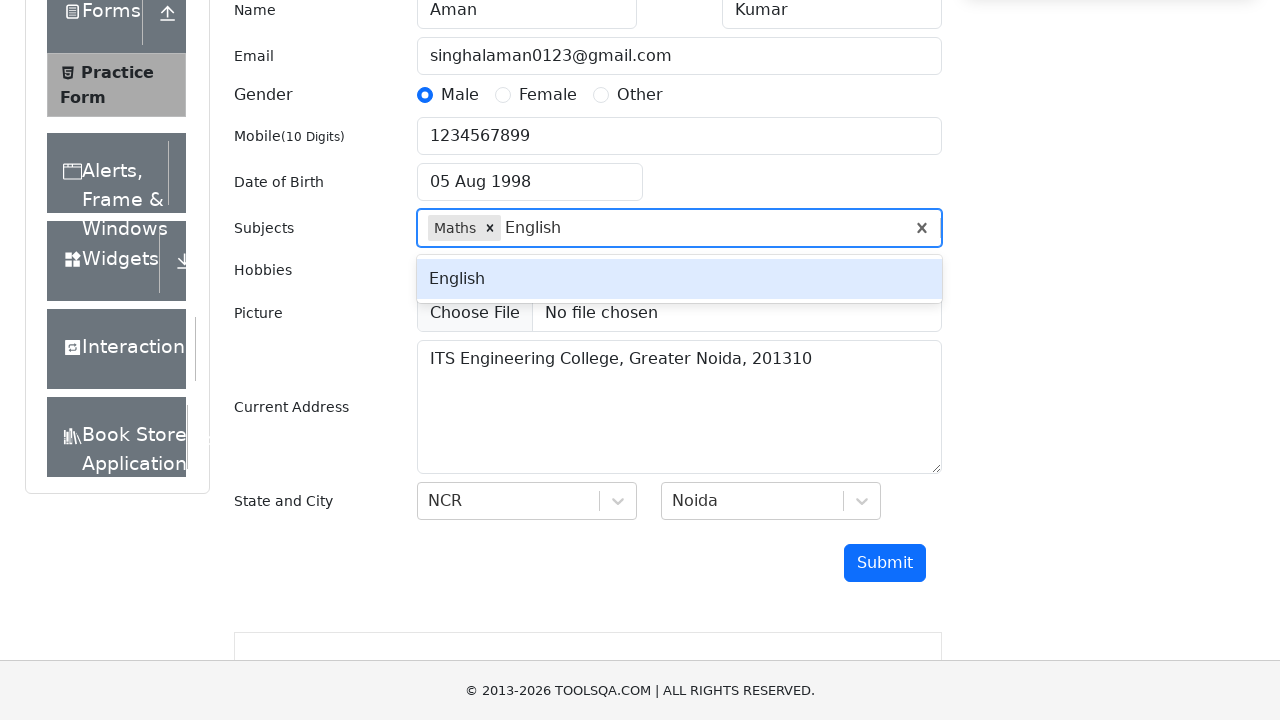

Added English as a subject
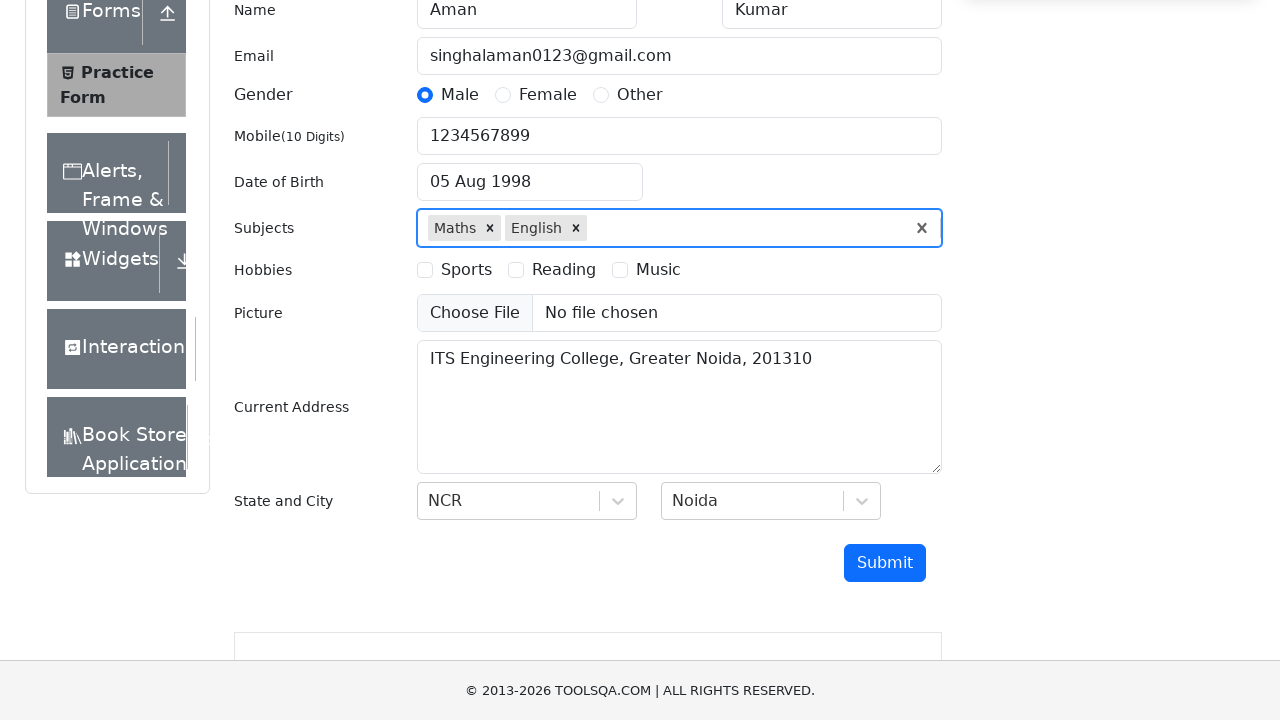

Clicked subjects input field again at (661, 228) on .subjects-auto-complete__value-container
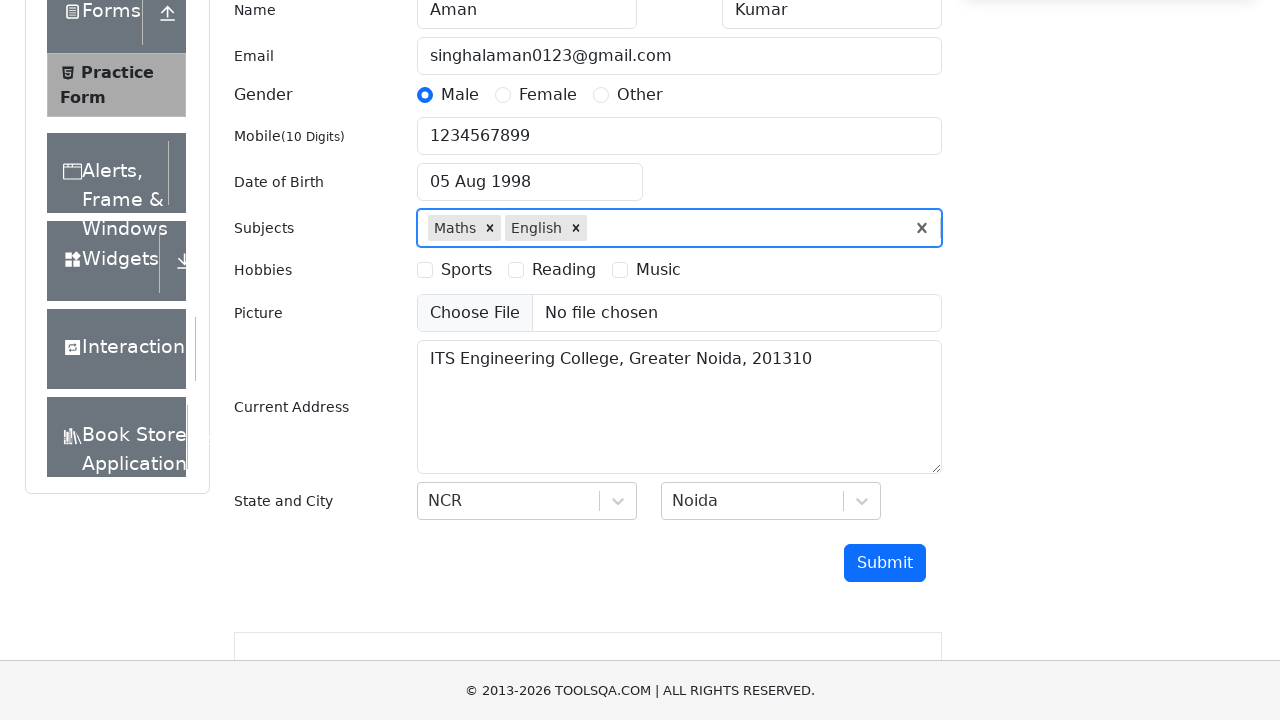

Typed 'Physics' in subjects field
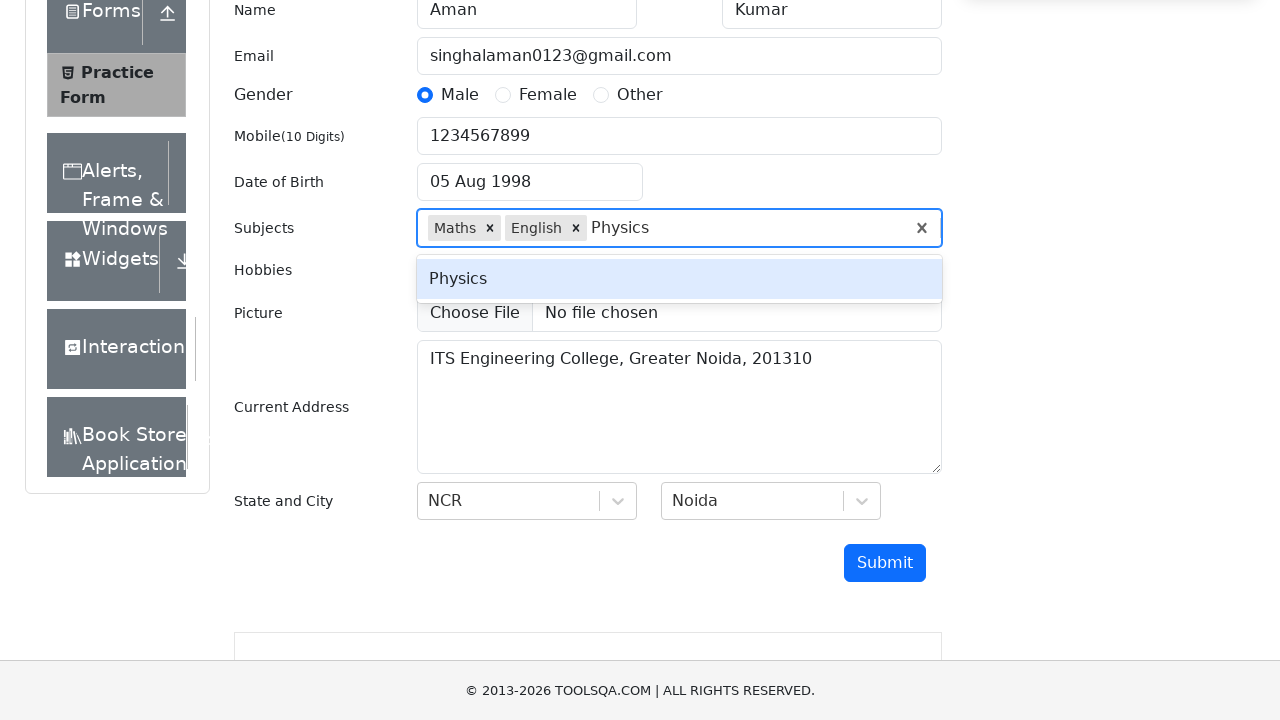

Added Physics as a subject
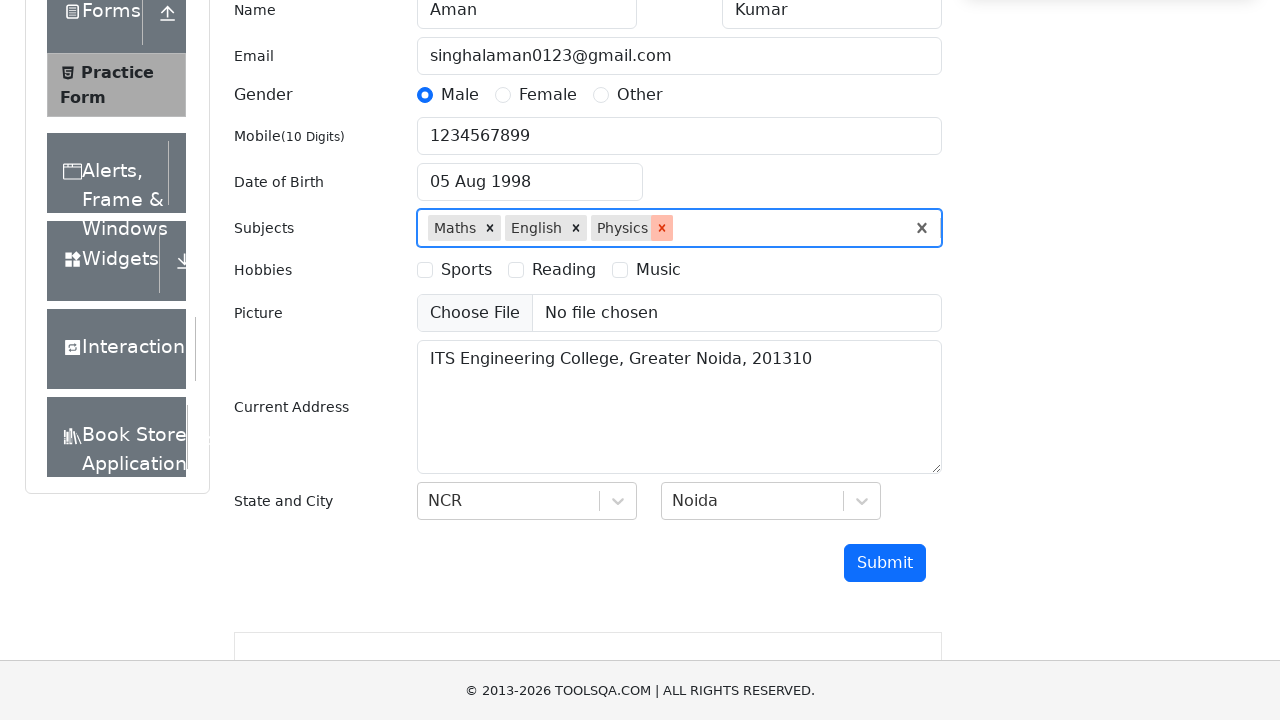

Selected Sports hobby checkbox at (466, 270) on label[for='hobbies-checkbox-1']
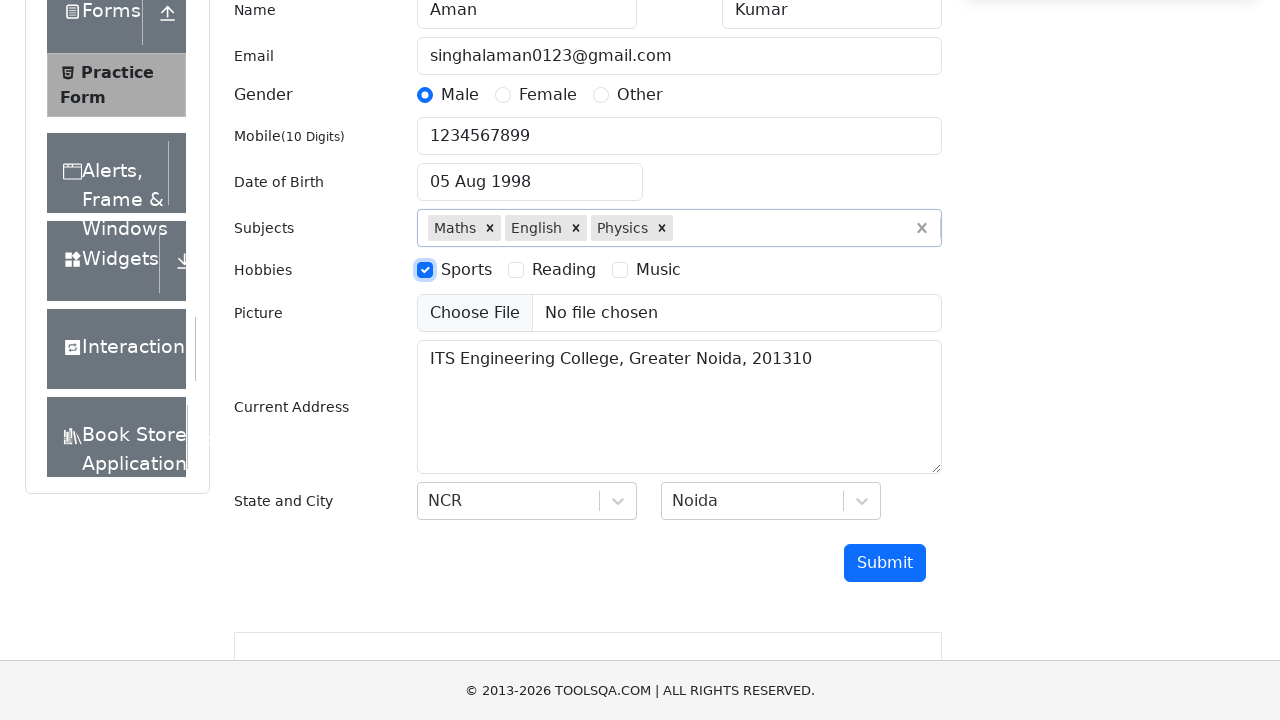

Clicked submit button at (885, 563) on button#submit
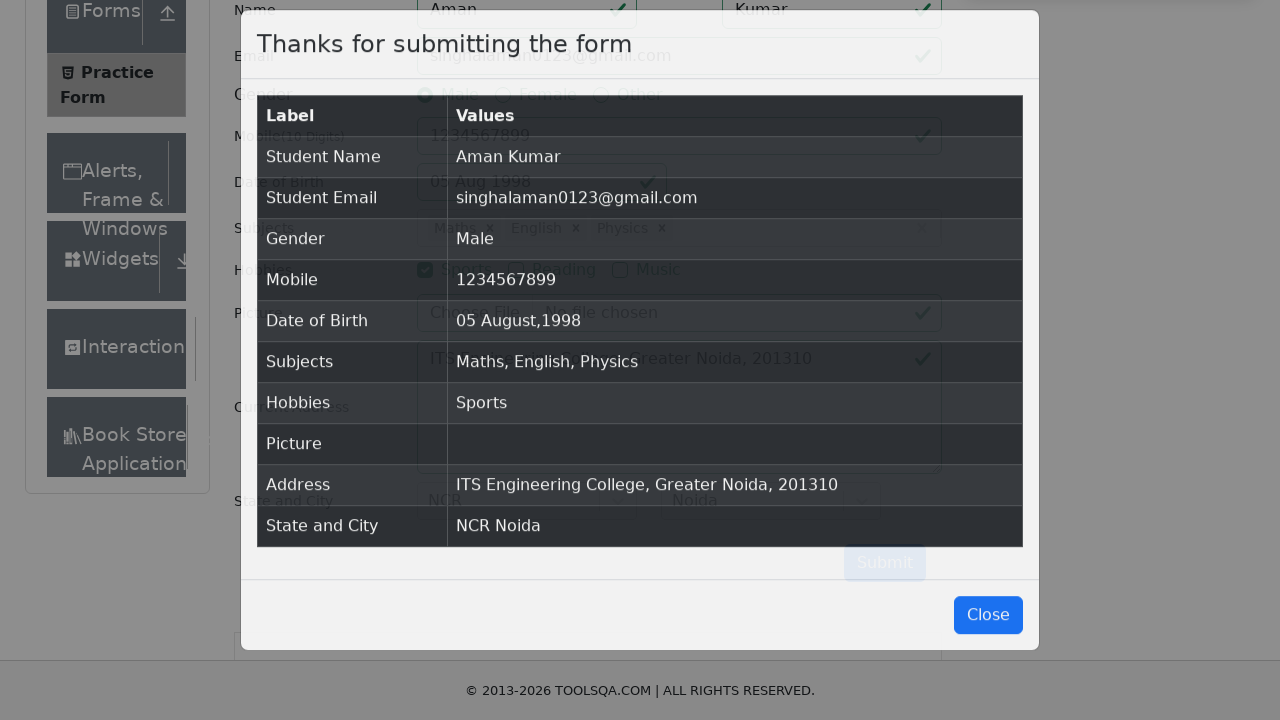

Form submission confirmation modal appeared
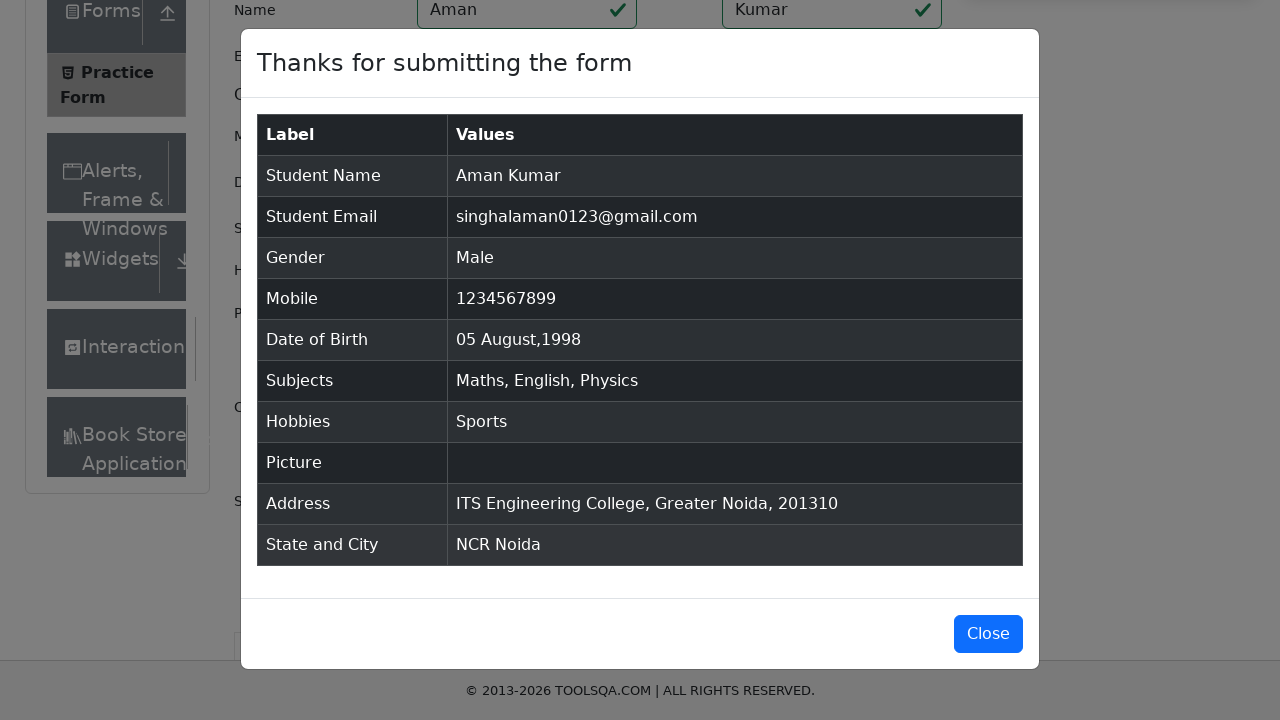

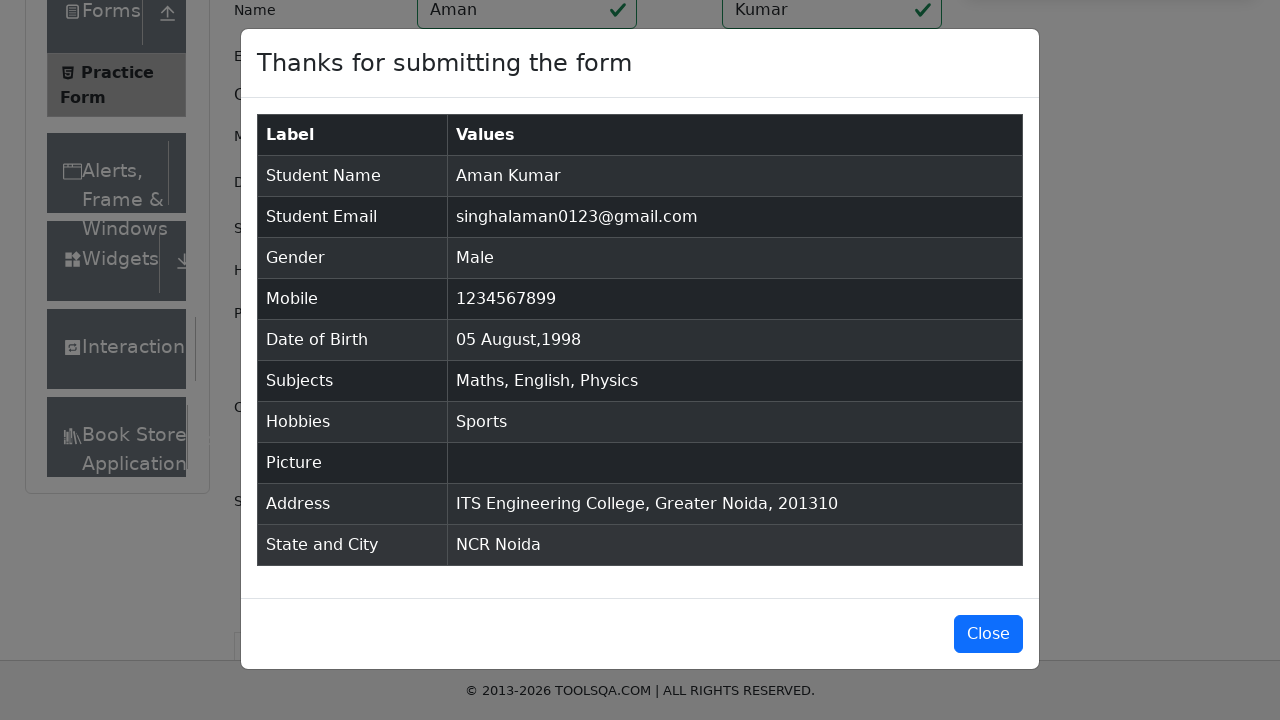